Tests clicking on an experience level option on a practice form page by locating it relative to a label

Starting URL: https://awesomeqa.com/practice.html

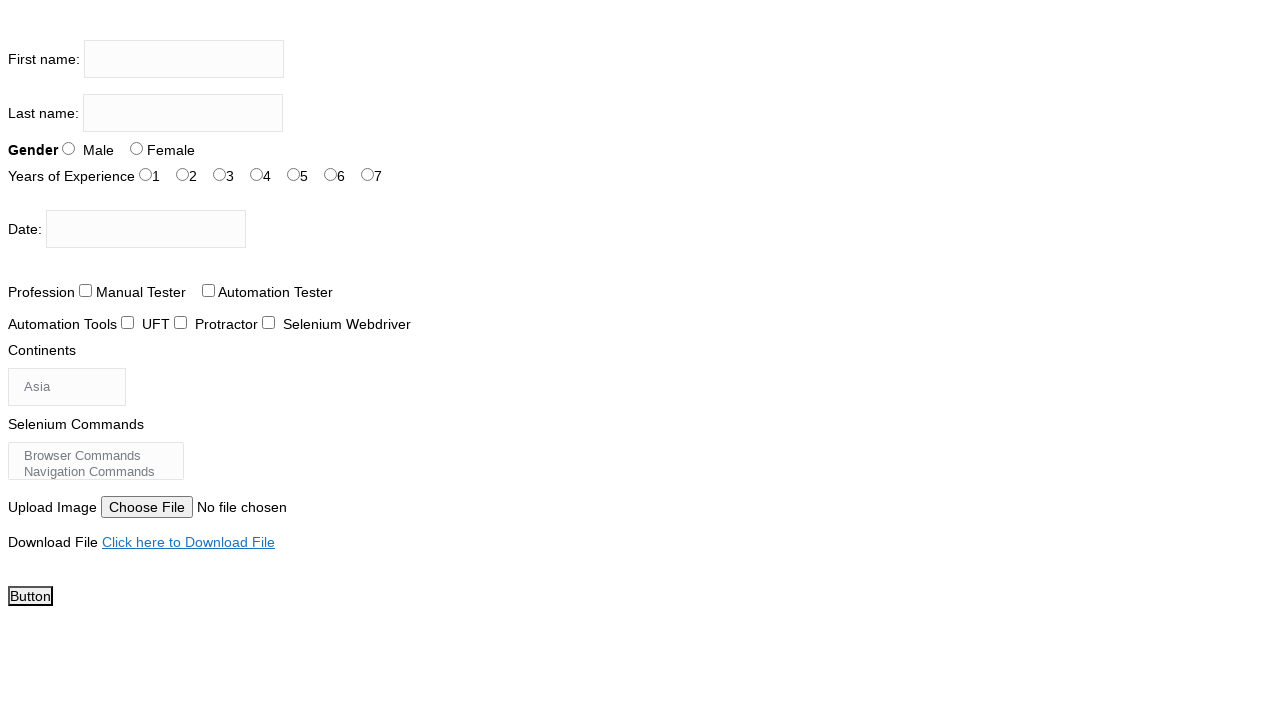

Clicked on the experience level radio button/checkbox with id 'exp-1' at (182, 174) on #exp-1
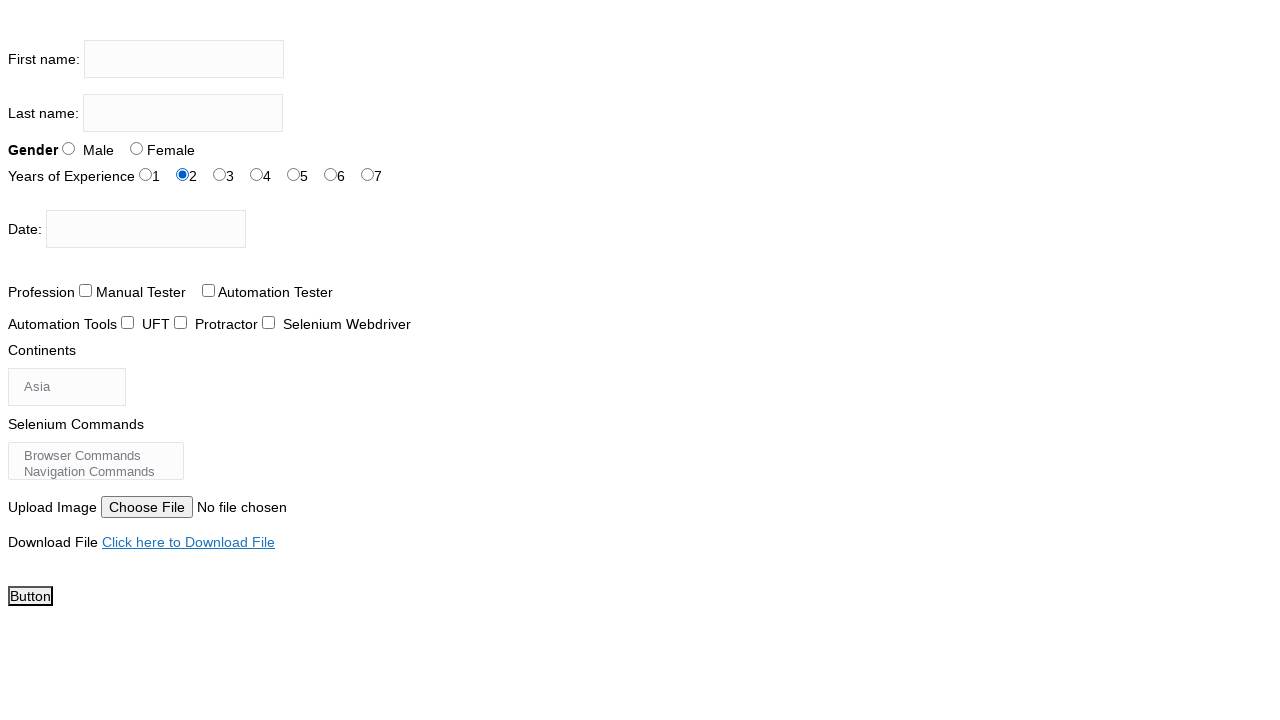

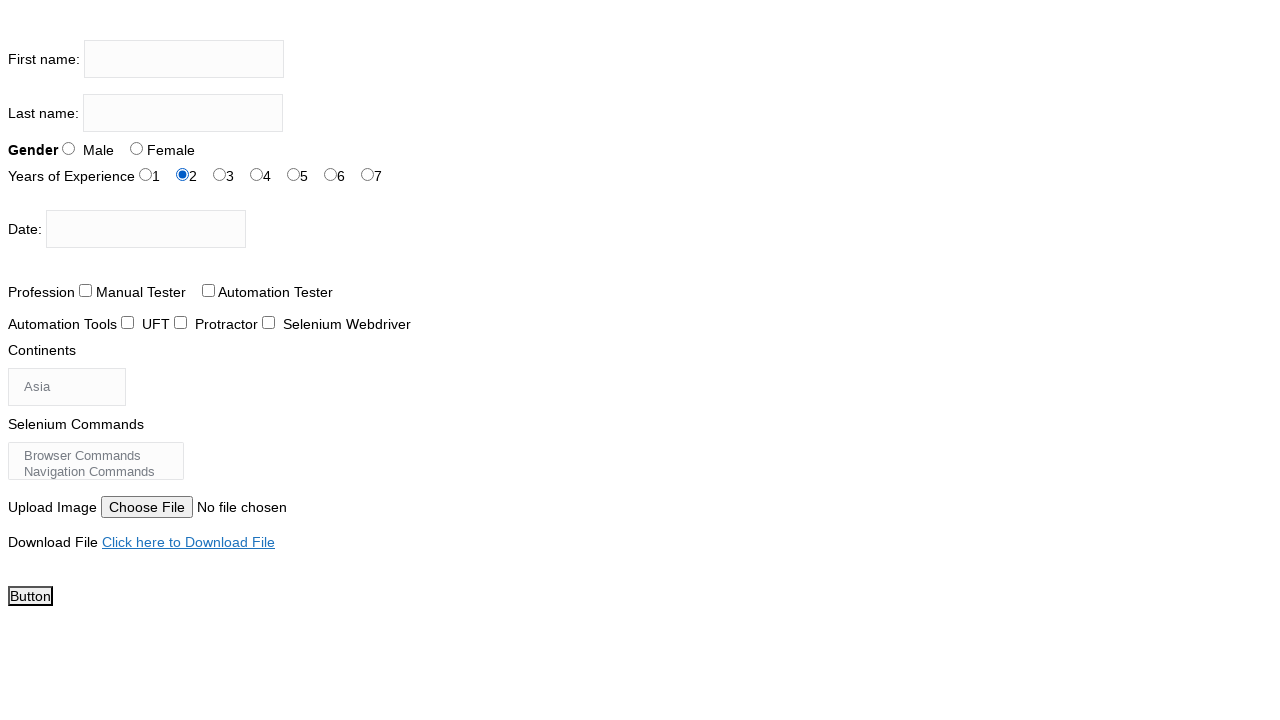